Navigates to a Metacritic game user reviews page and scrolls down to load more review content, verifying that review quotes are displayed on the page.

Starting URL: https://www.metacritic.com/game/elden-ring/user-reviews/?platform=playstation-5

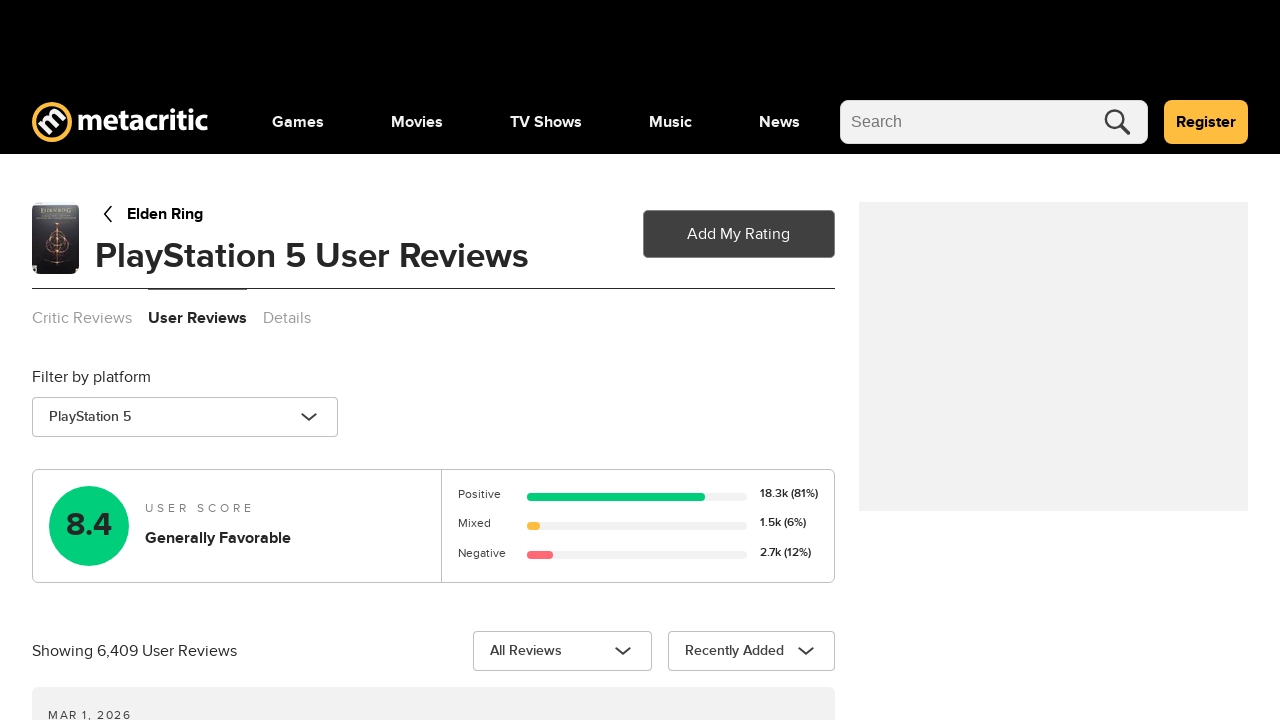

Waited for review quotes to load on the page
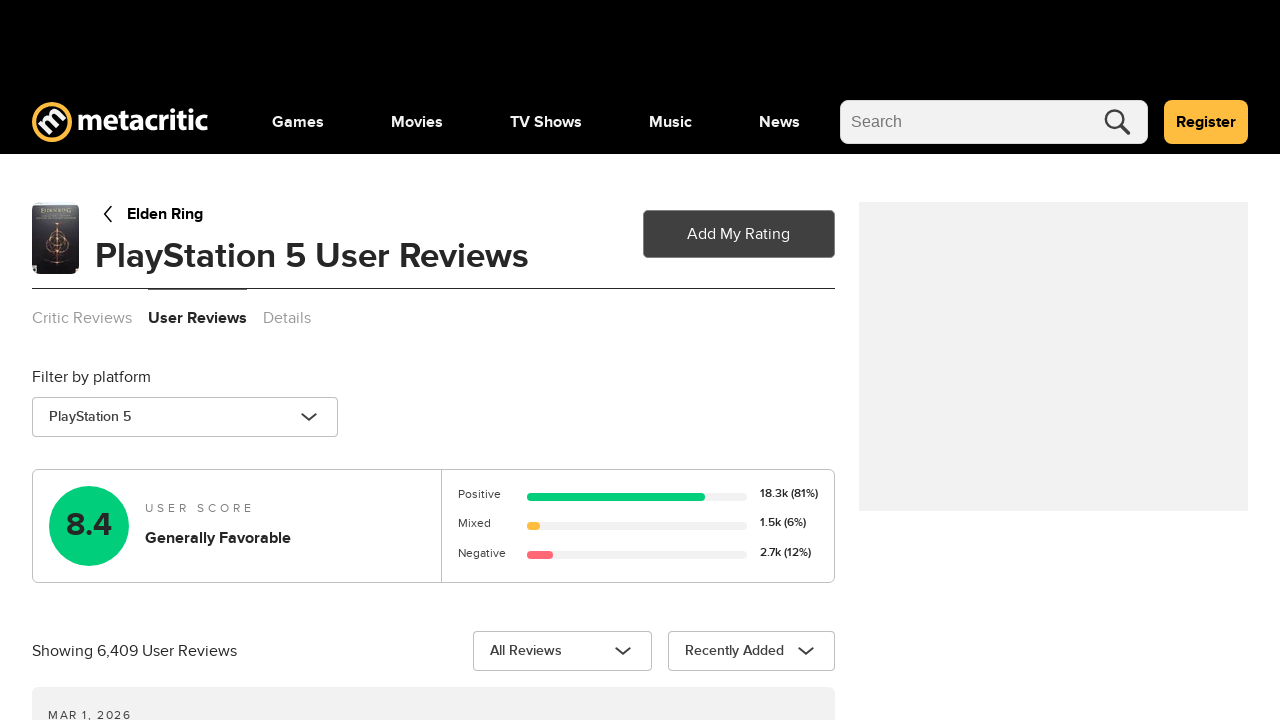

Scrolled to bottom of page to trigger lazy loading
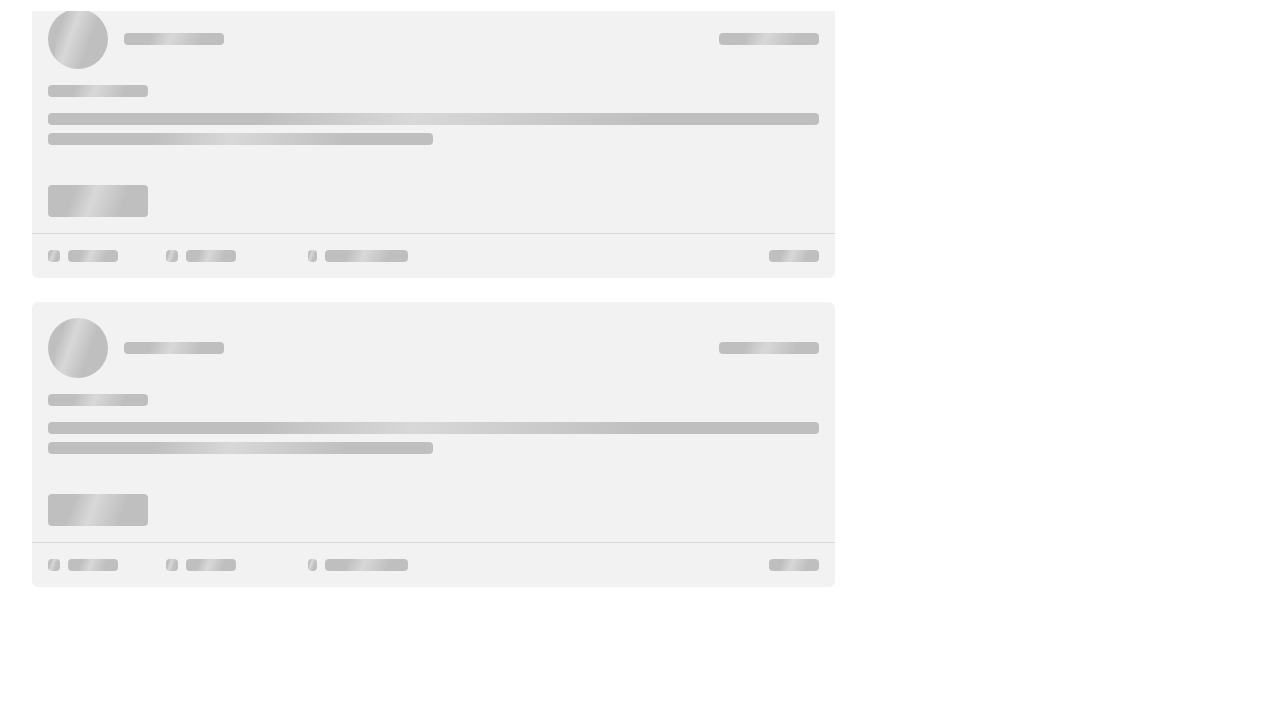

Waited 2 seconds for content to load after first scroll
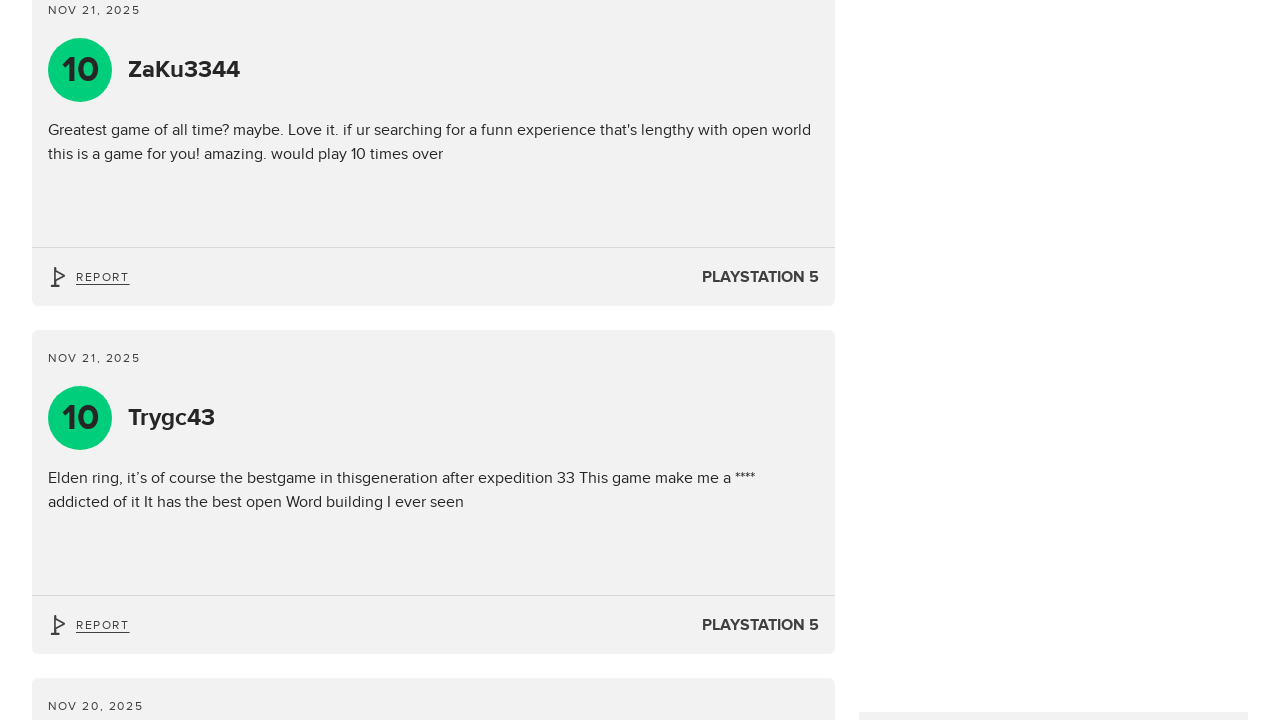

Scrolled to bottom again to load more reviews
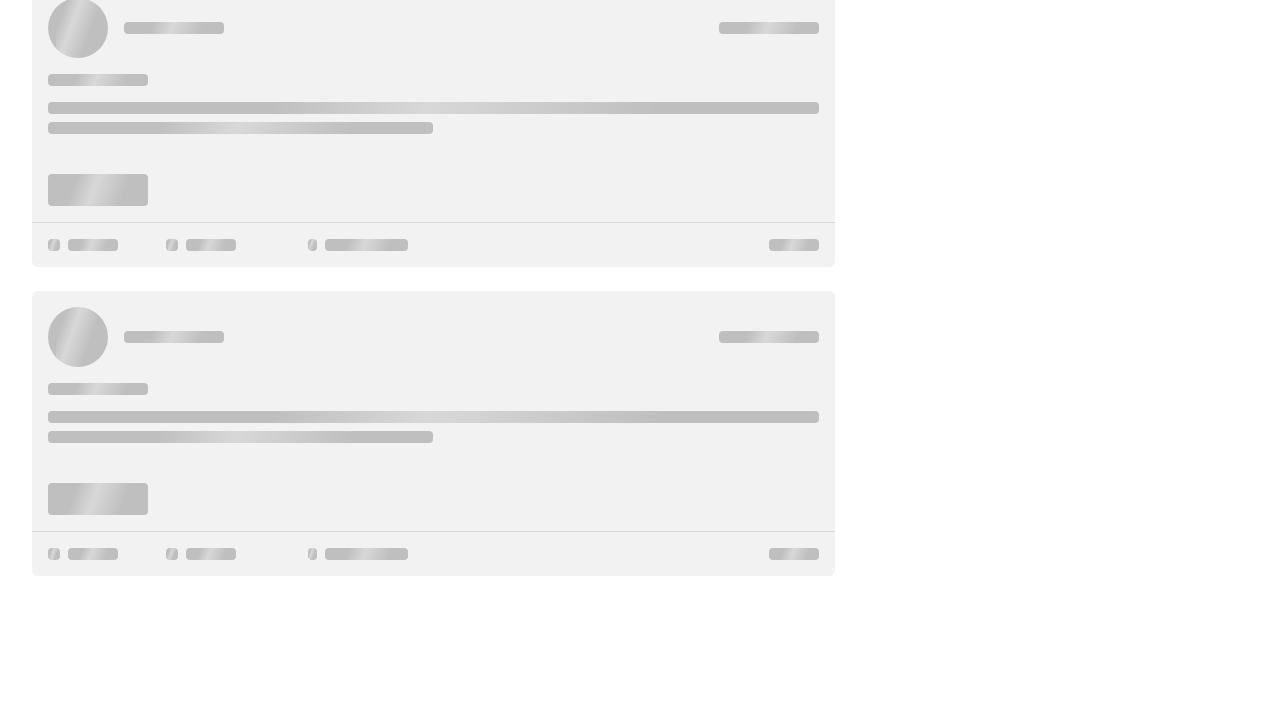

Waited 2 seconds for additional content to load
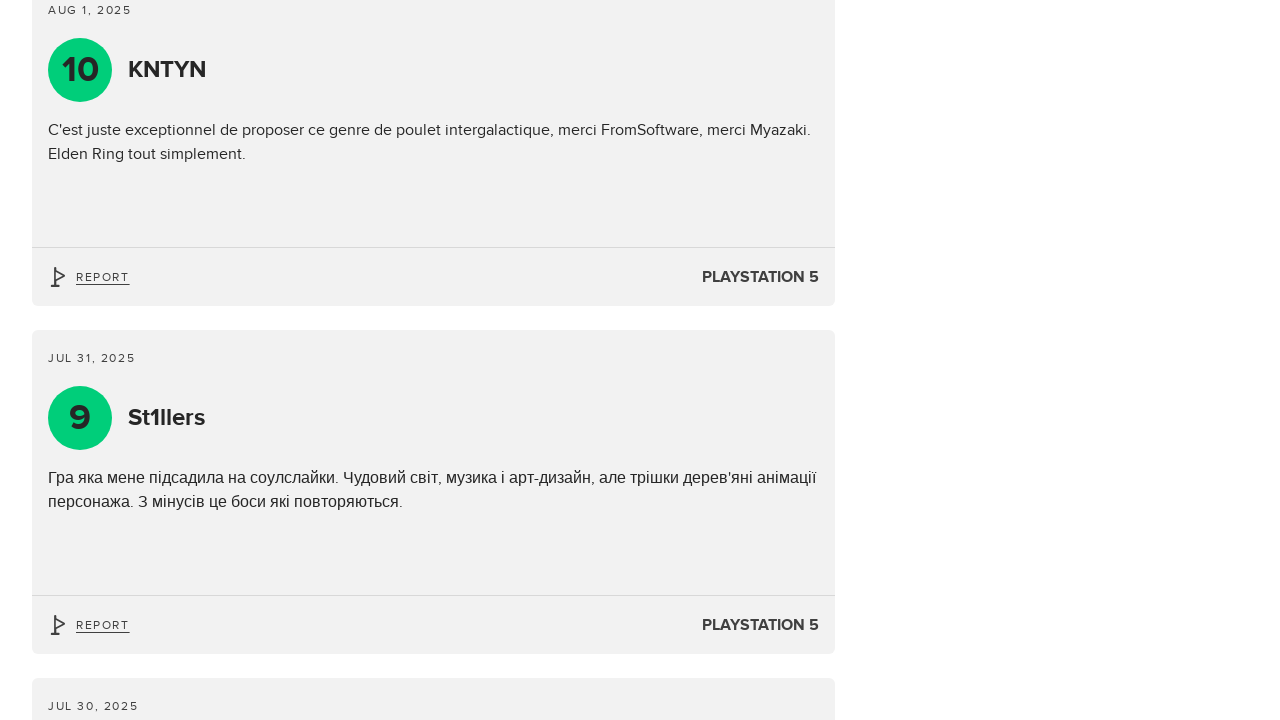

Scrolled to bottom a third time to load more reviews
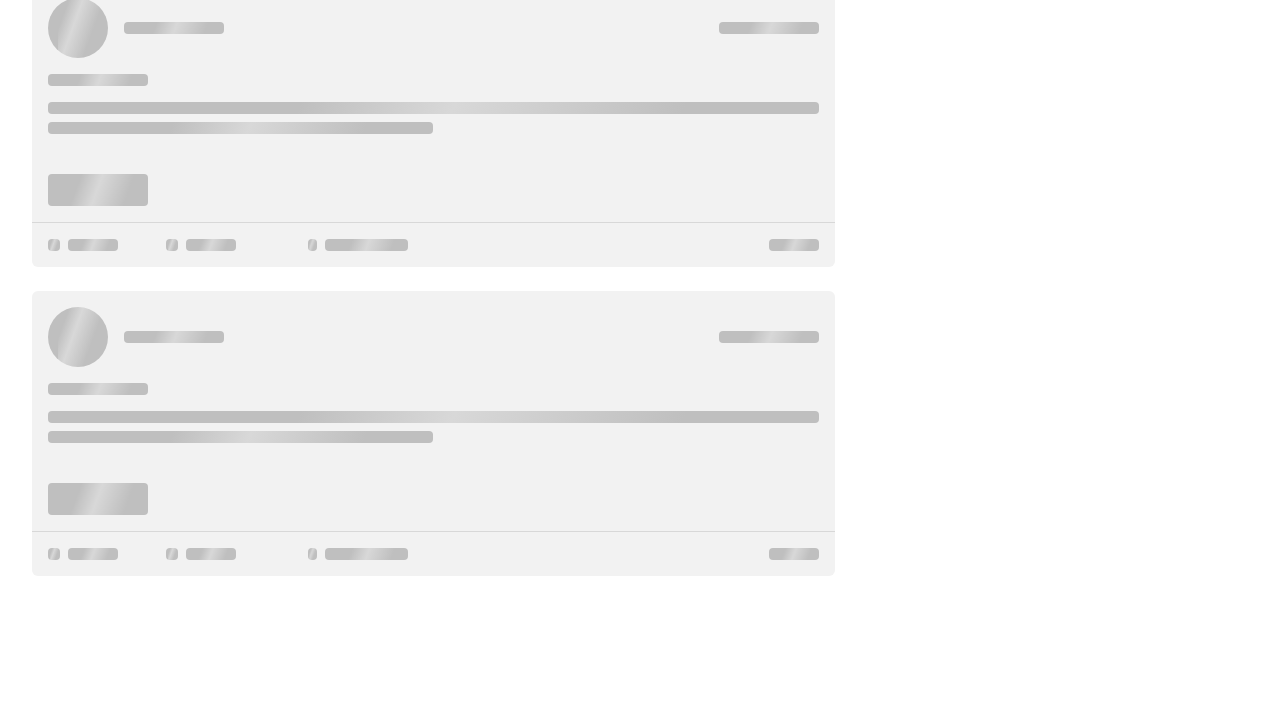

Waited 2 seconds for final batch of content to load
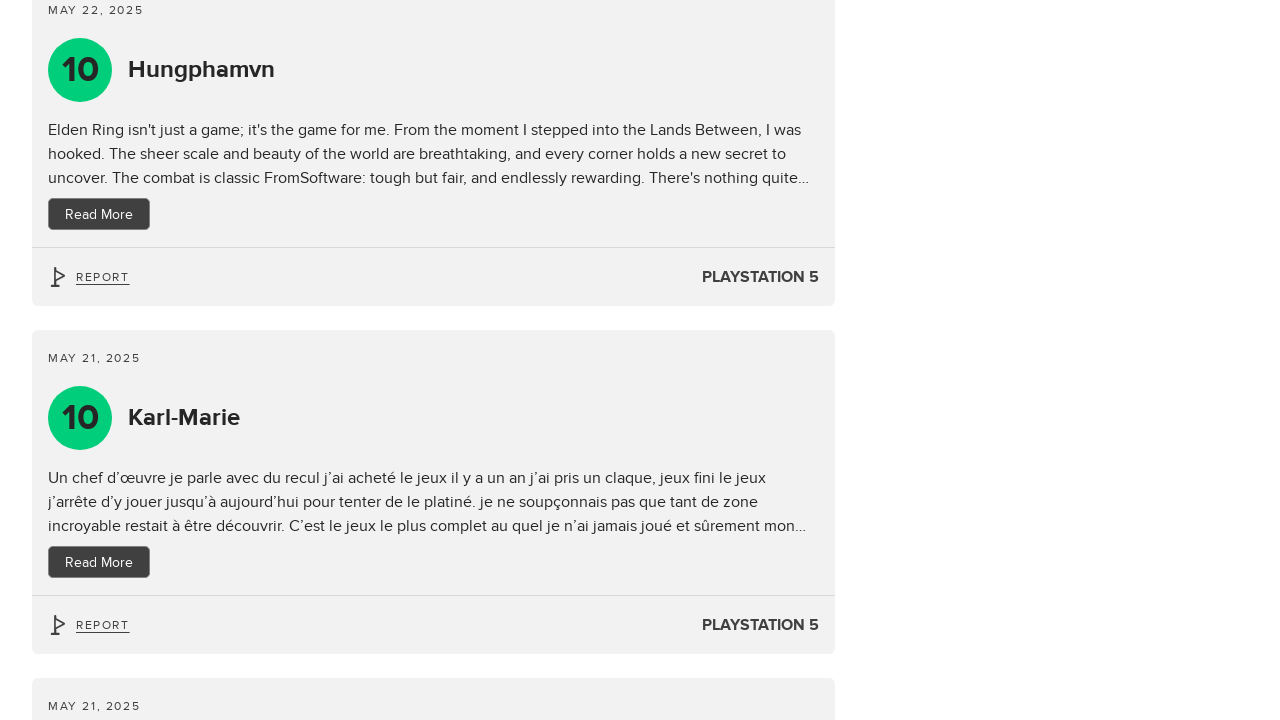

Verified that review quote text elements are visible on the page
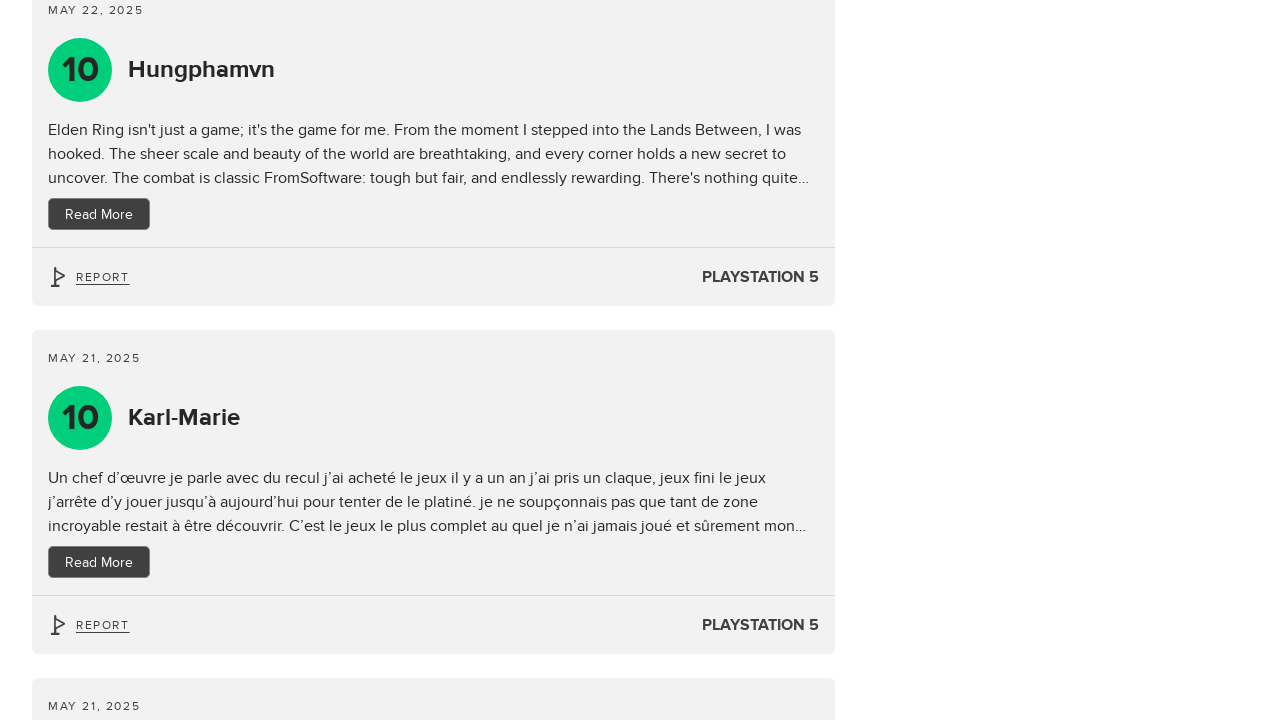

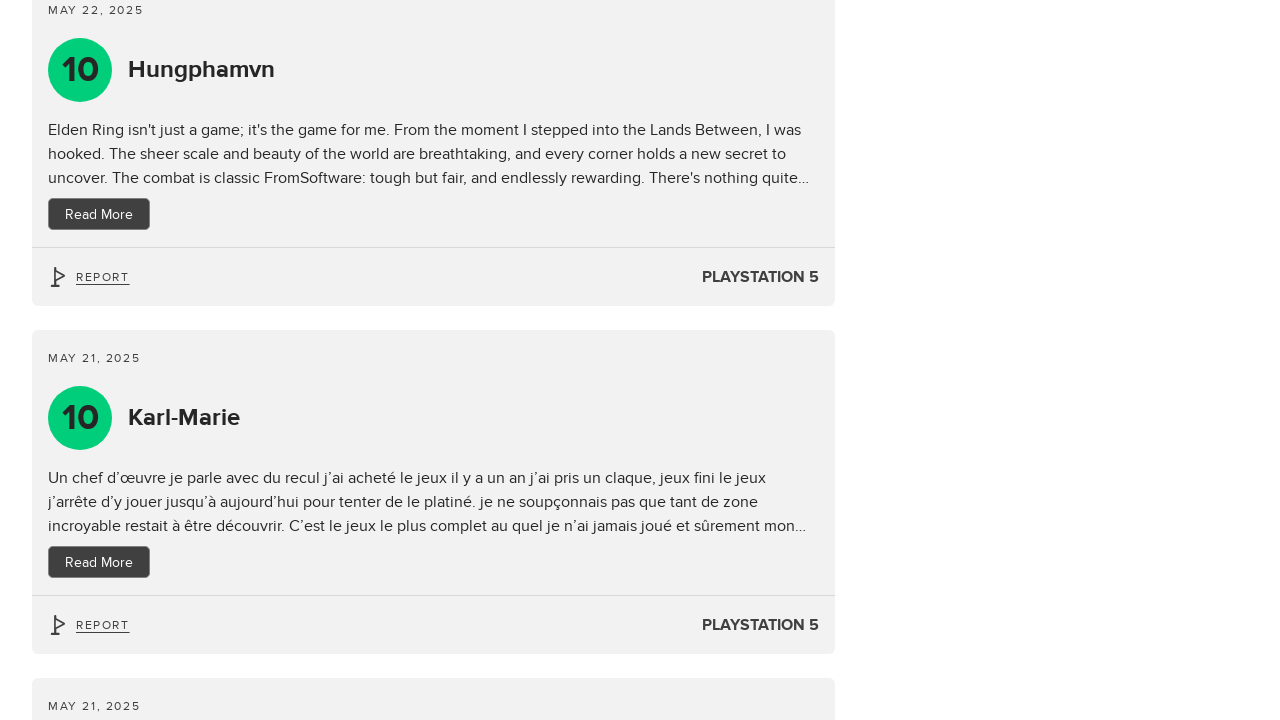